Tests the complete happy path flow by filling all text box fields and verifying all values appear in the output

Starting URL: https://demoqa.com/text-box

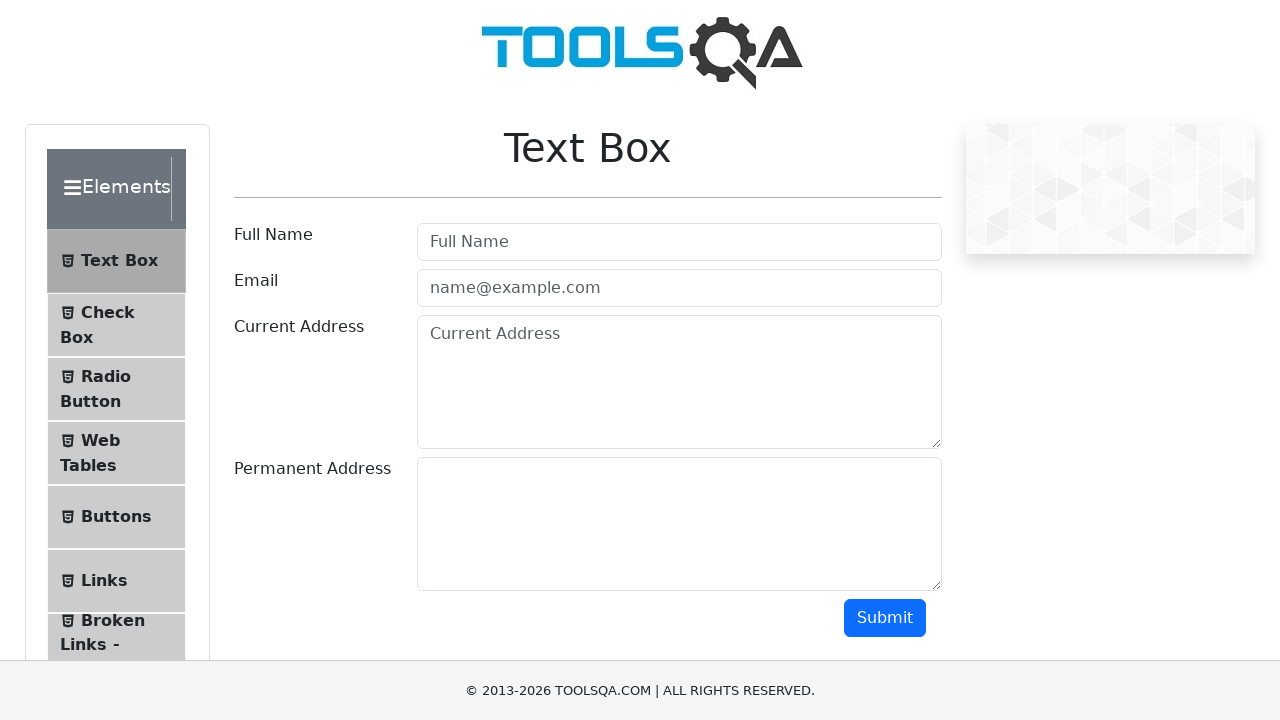

Filled userName field with 'Sarah Johnson' on #userName
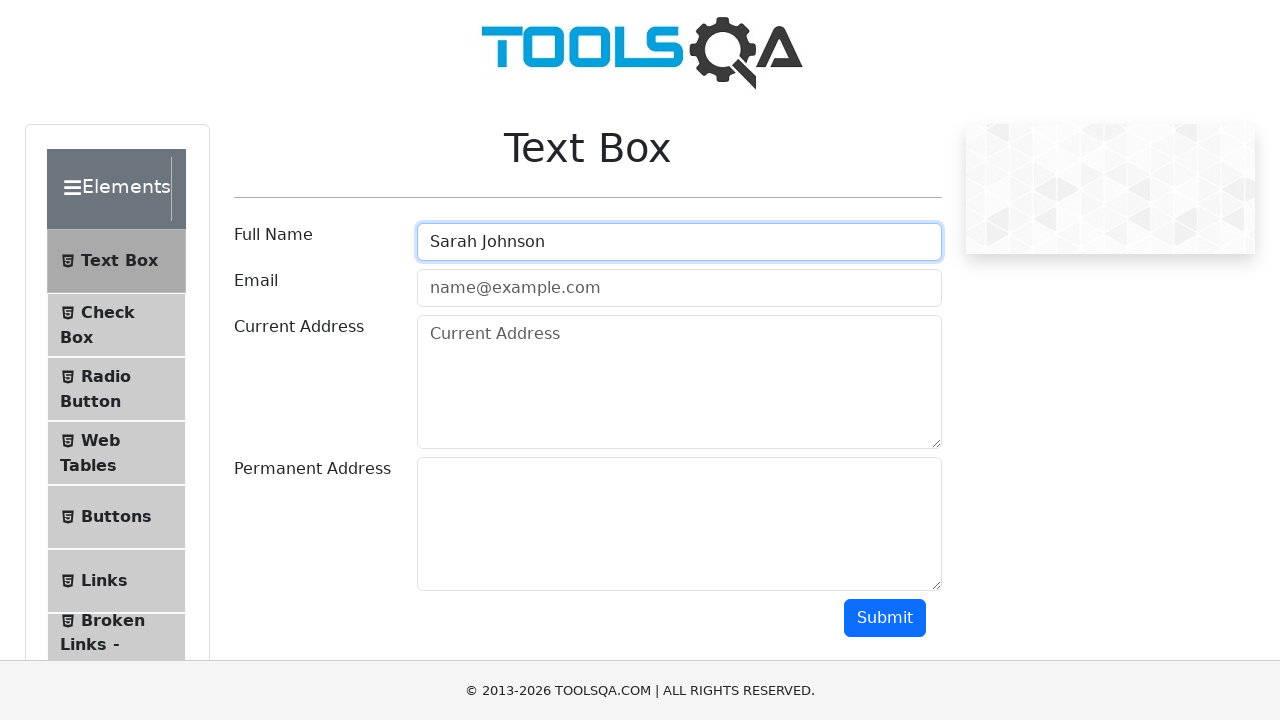

Filled userEmail field with 'sarah.johnson@example.com' on #userEmail
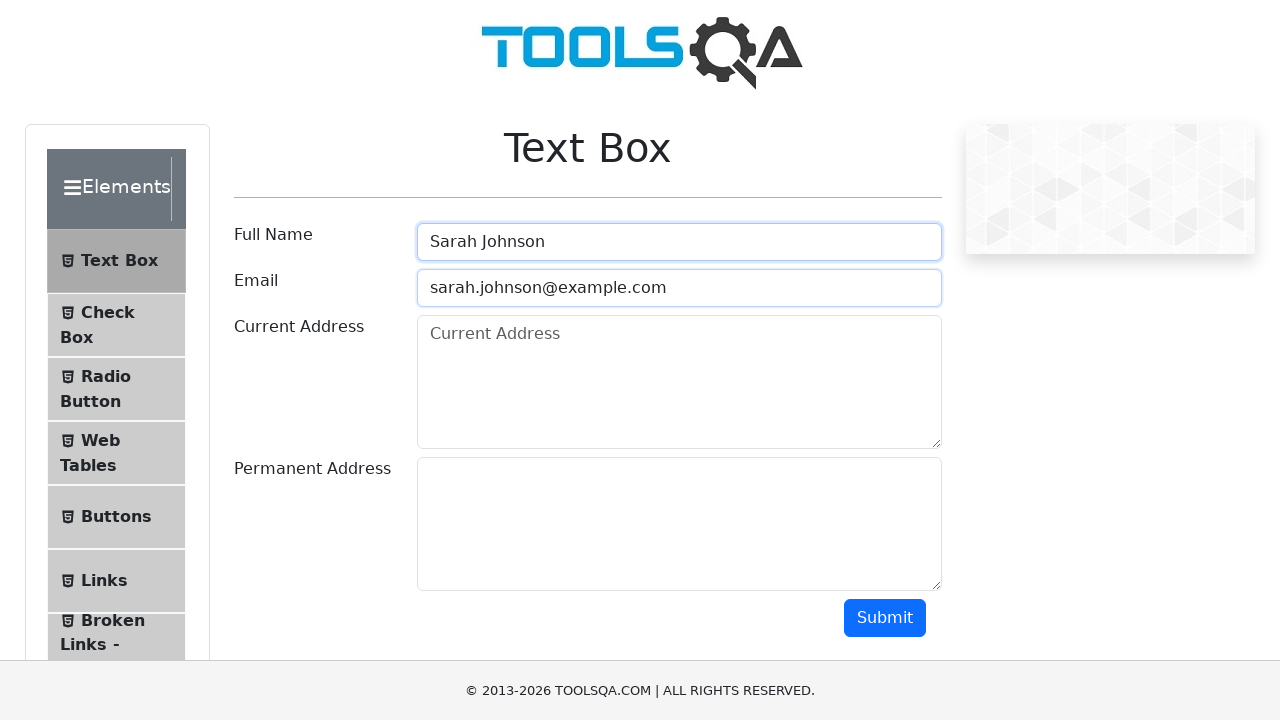

Filled currentAddress field with '789 Pine Road, Chicago, IL 60601' on #currentAddress
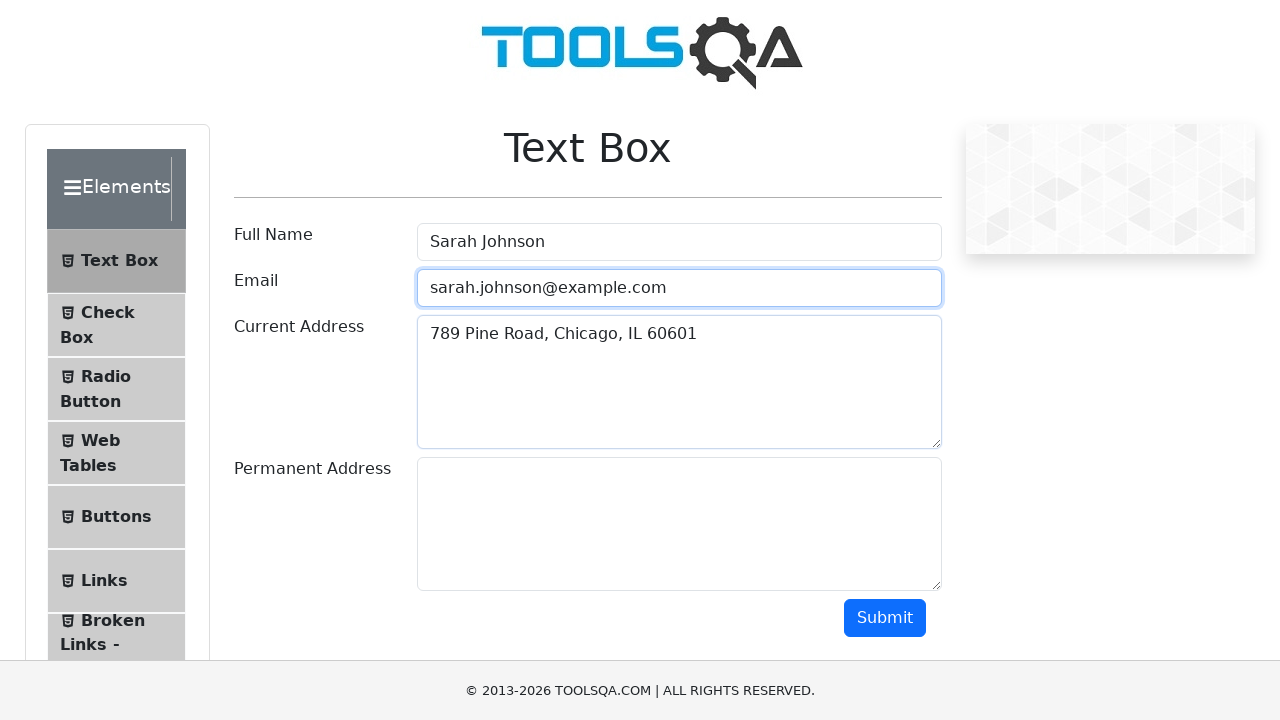

Filled permanentAddress field with '321 Elm Street, Houston, TX 77001' on #permanentAddress
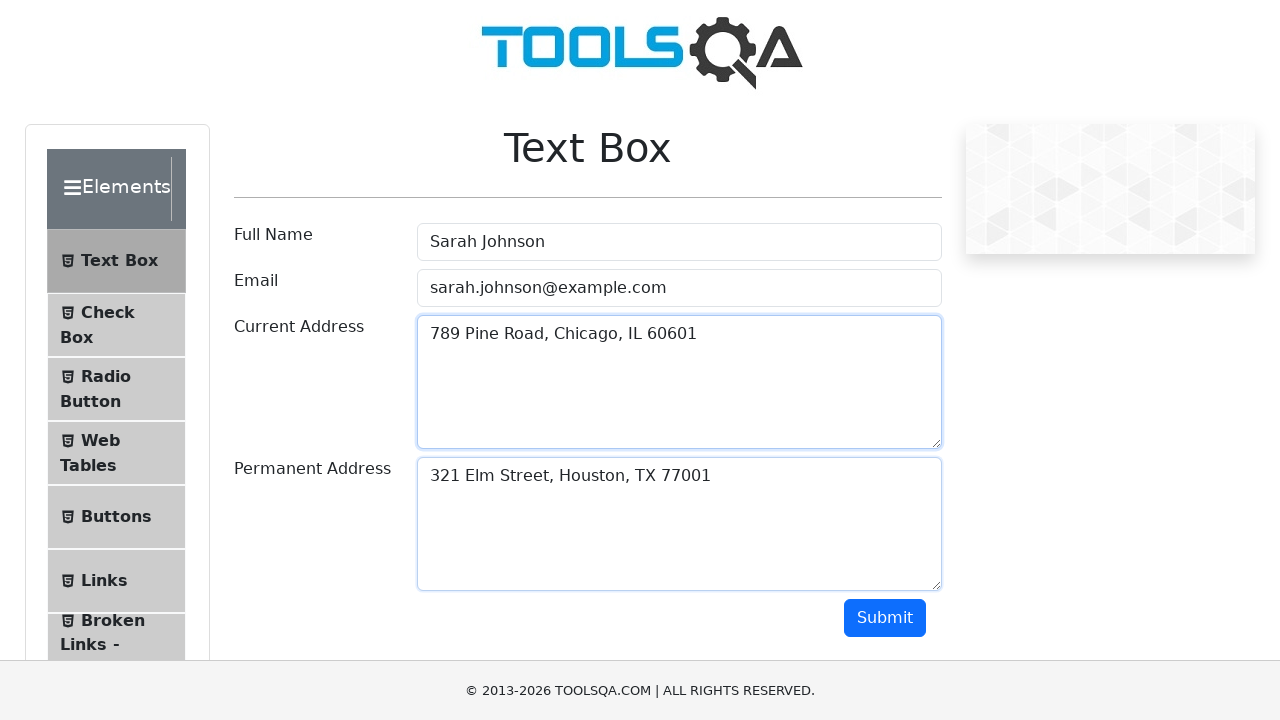

Clicked submit button at (885, 618) on #submit
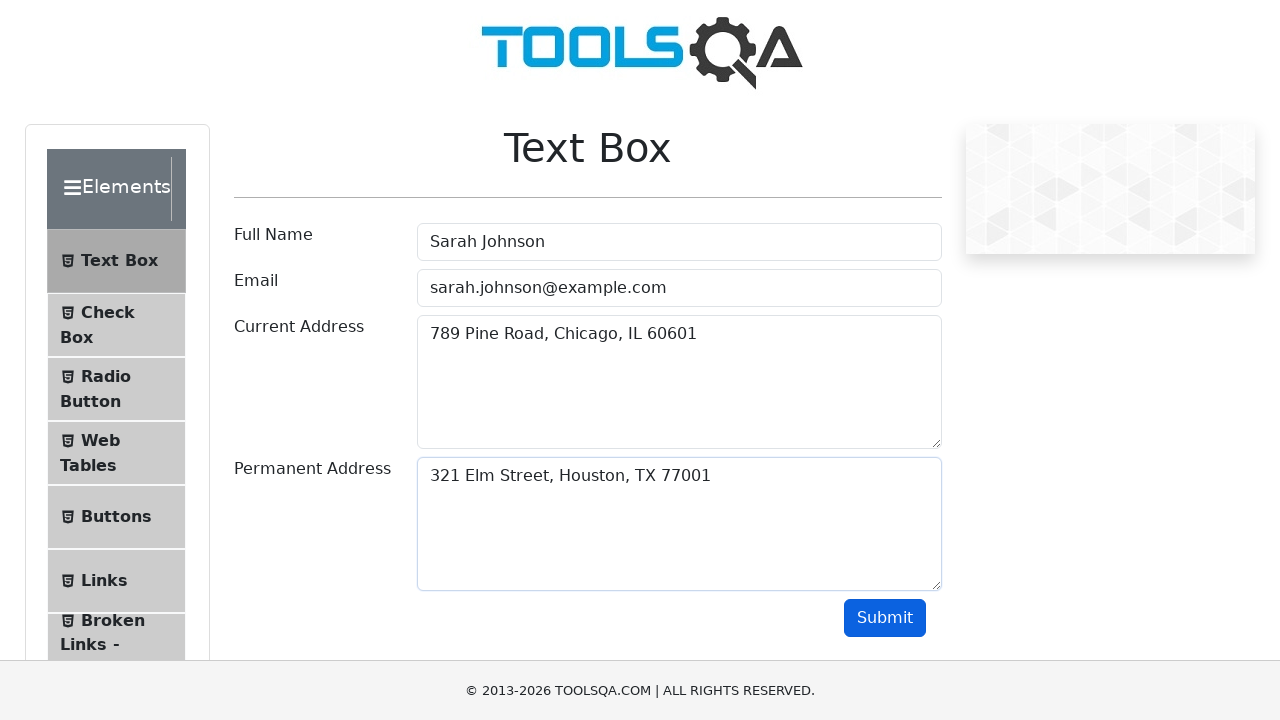

Output section loaded
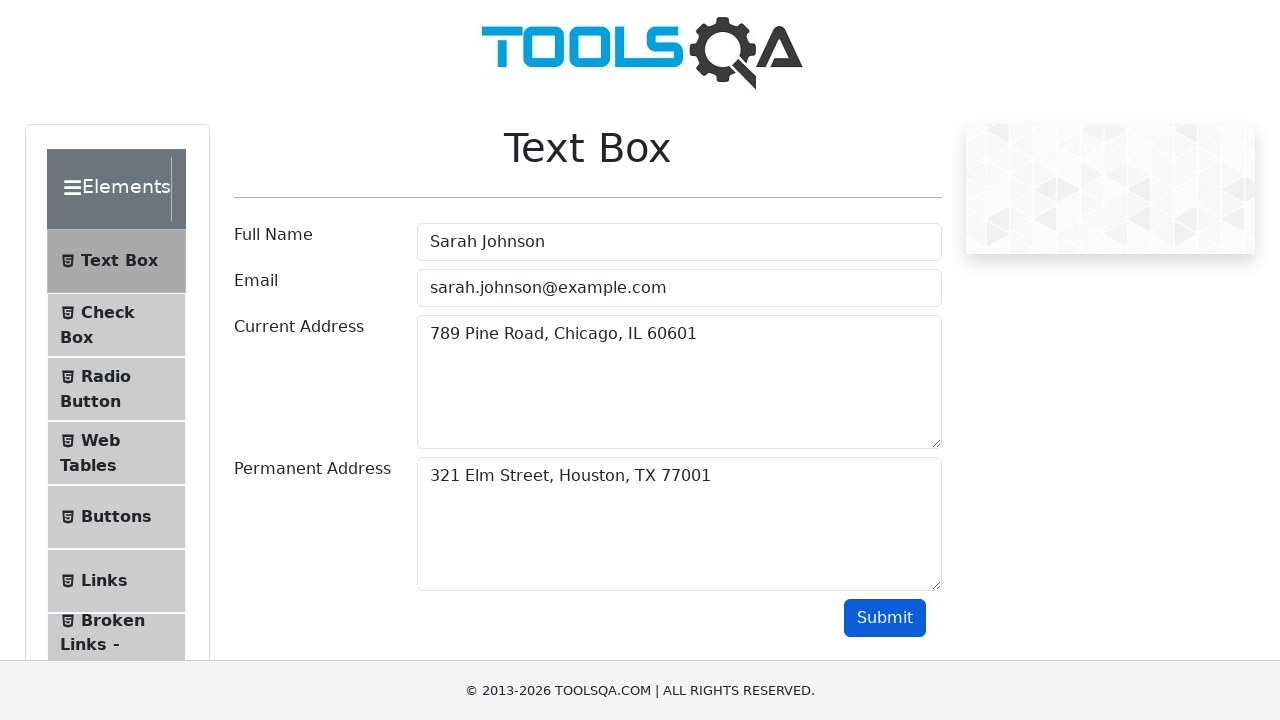

Verified output contains 'Sarah Johnson'
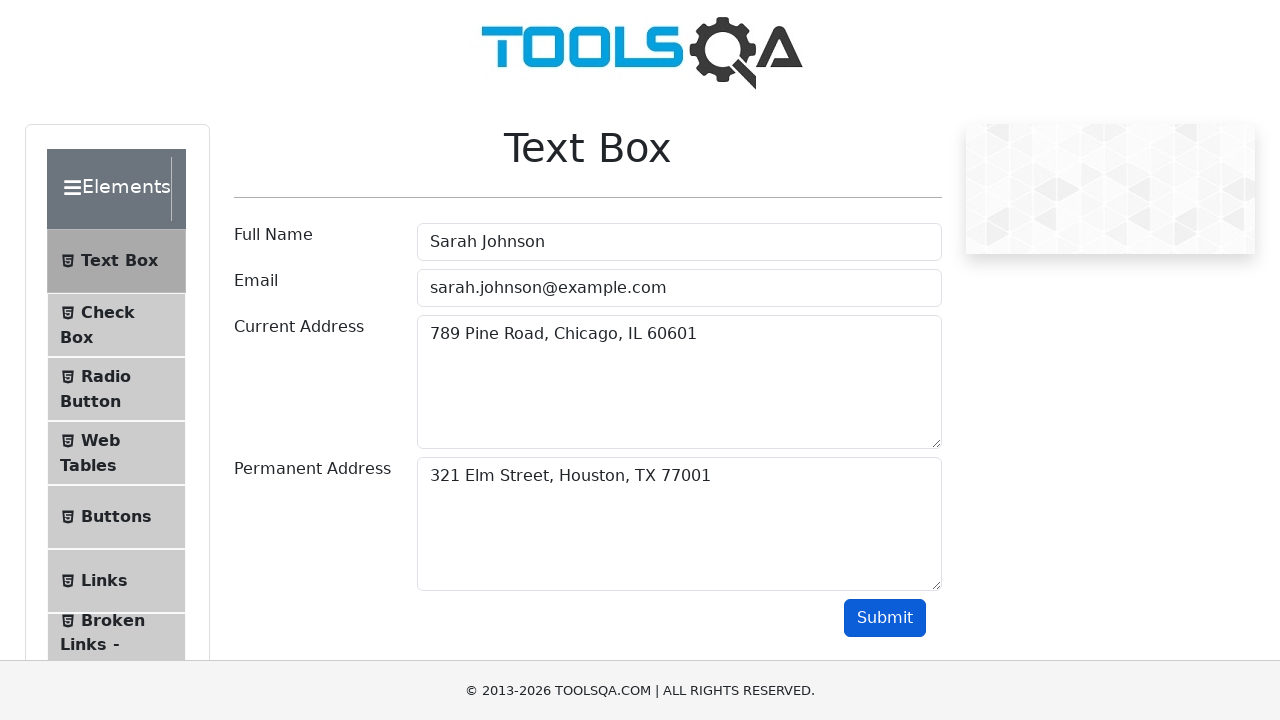

Verified output contains 'sarah.johnson@example.com'
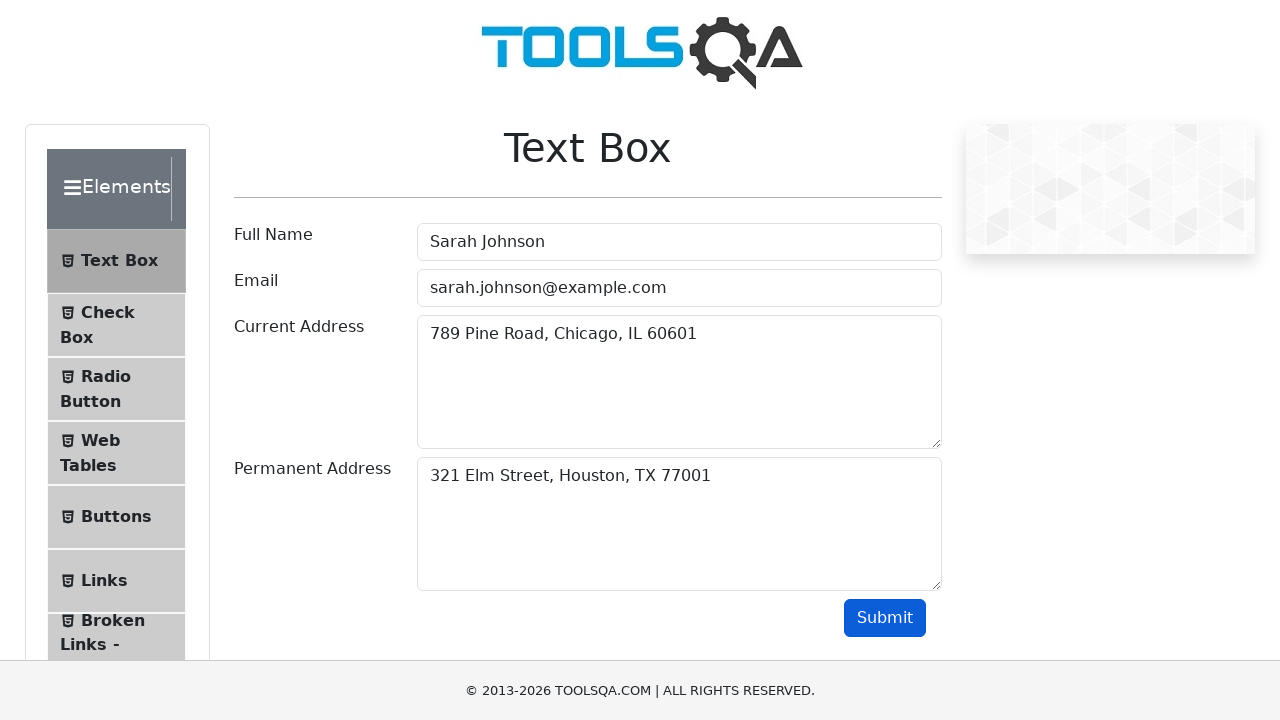

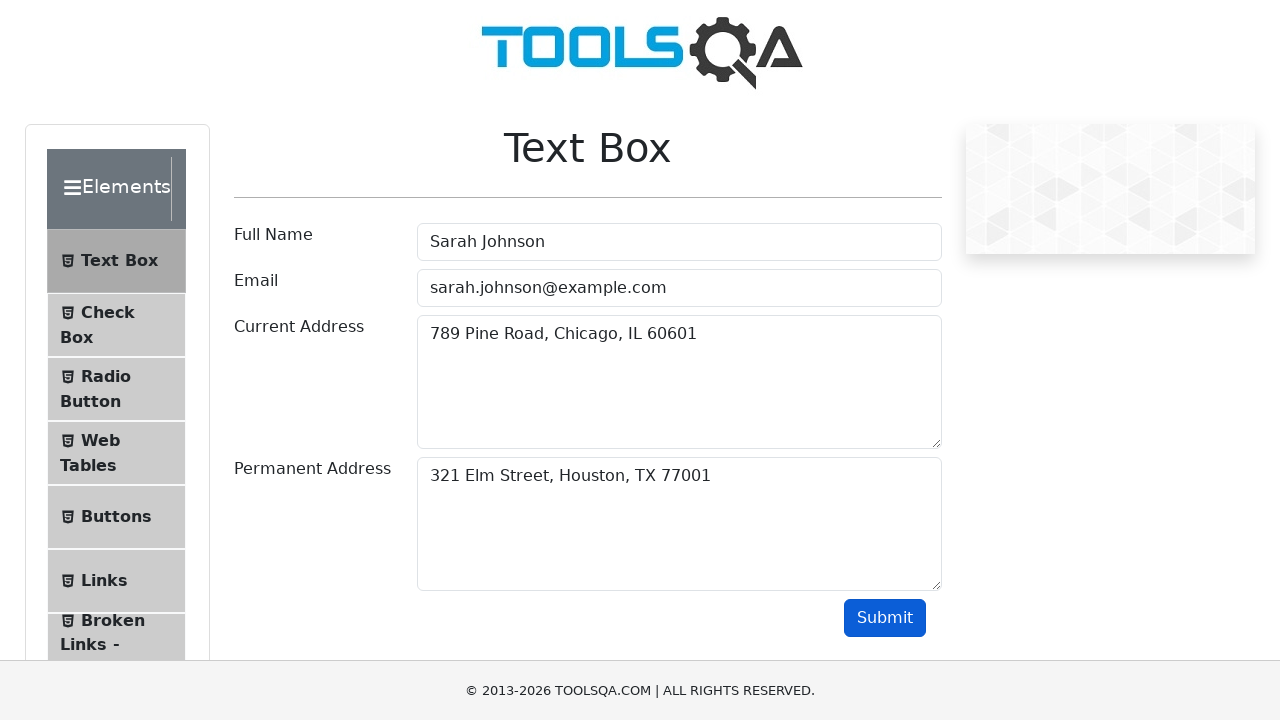